Tests clicking the famous cities button and verifies feedback message appears

Starting URL: https://neuronpedia.org/gemma-scope#analyze

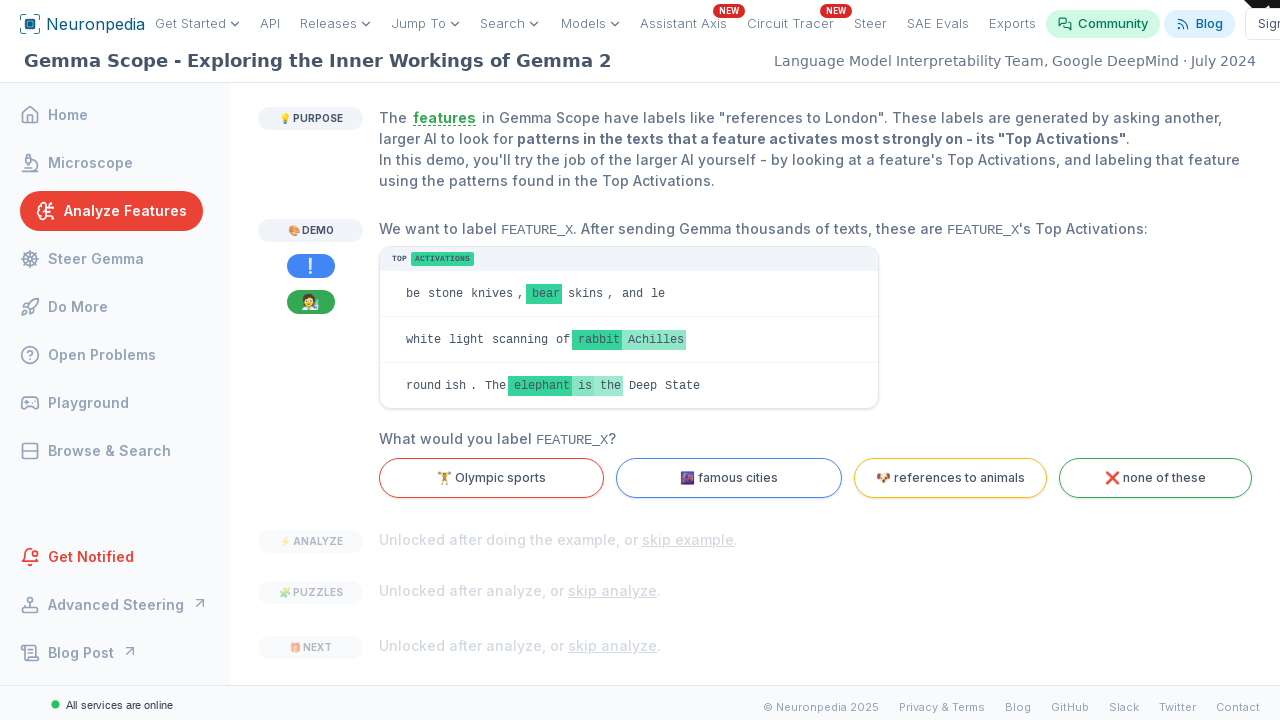

Clicked the famous cities button at (729, 478) on internal:text="famous cities"i
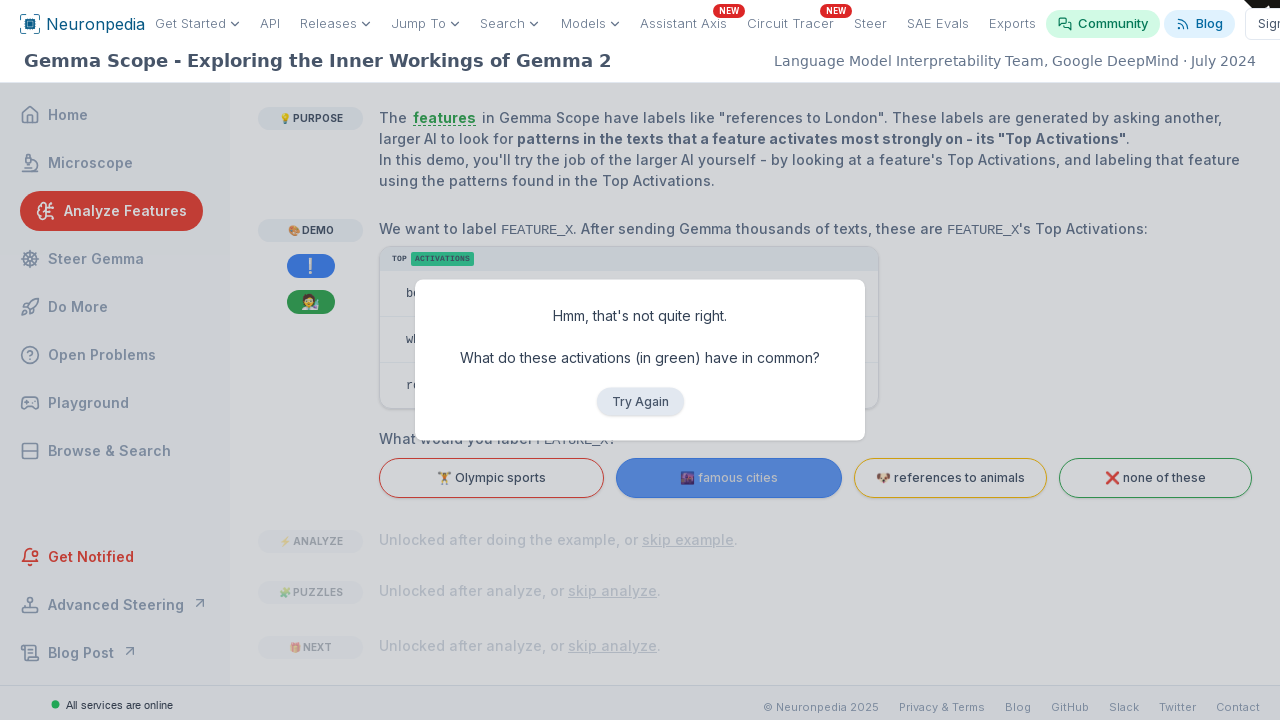

Feedback message appeared: 'What do these activations (in green) have in common?'
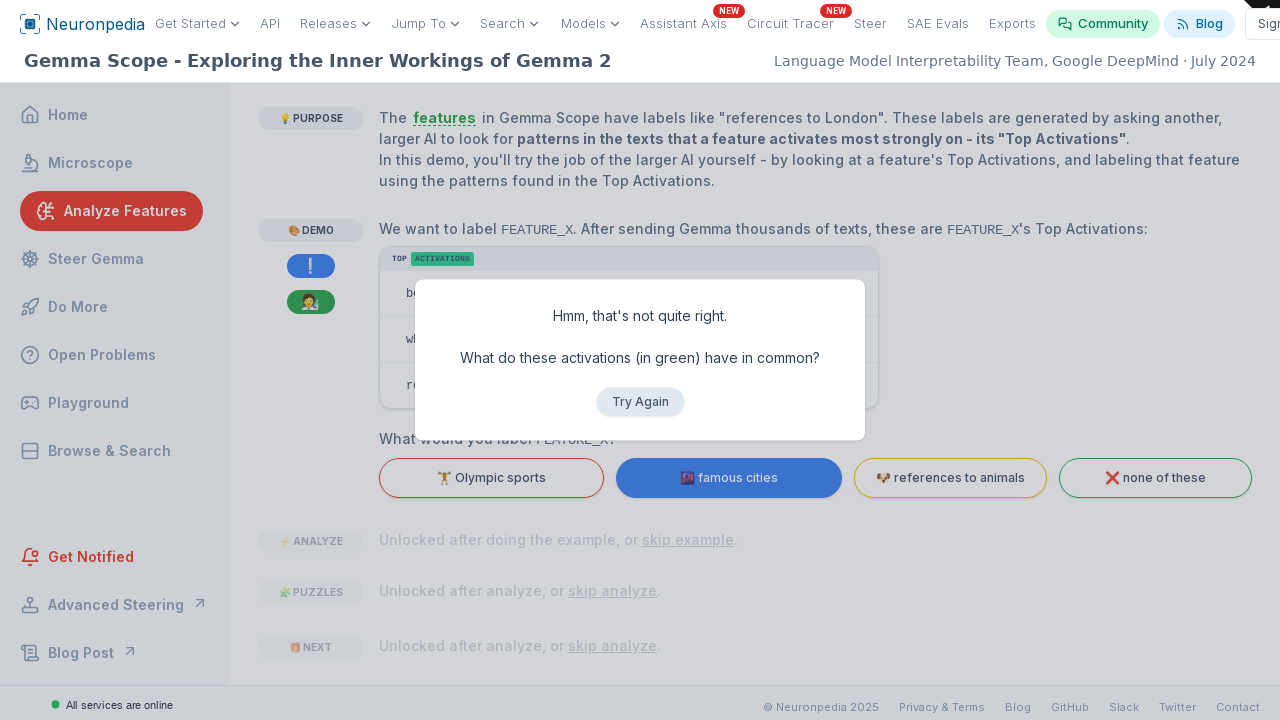

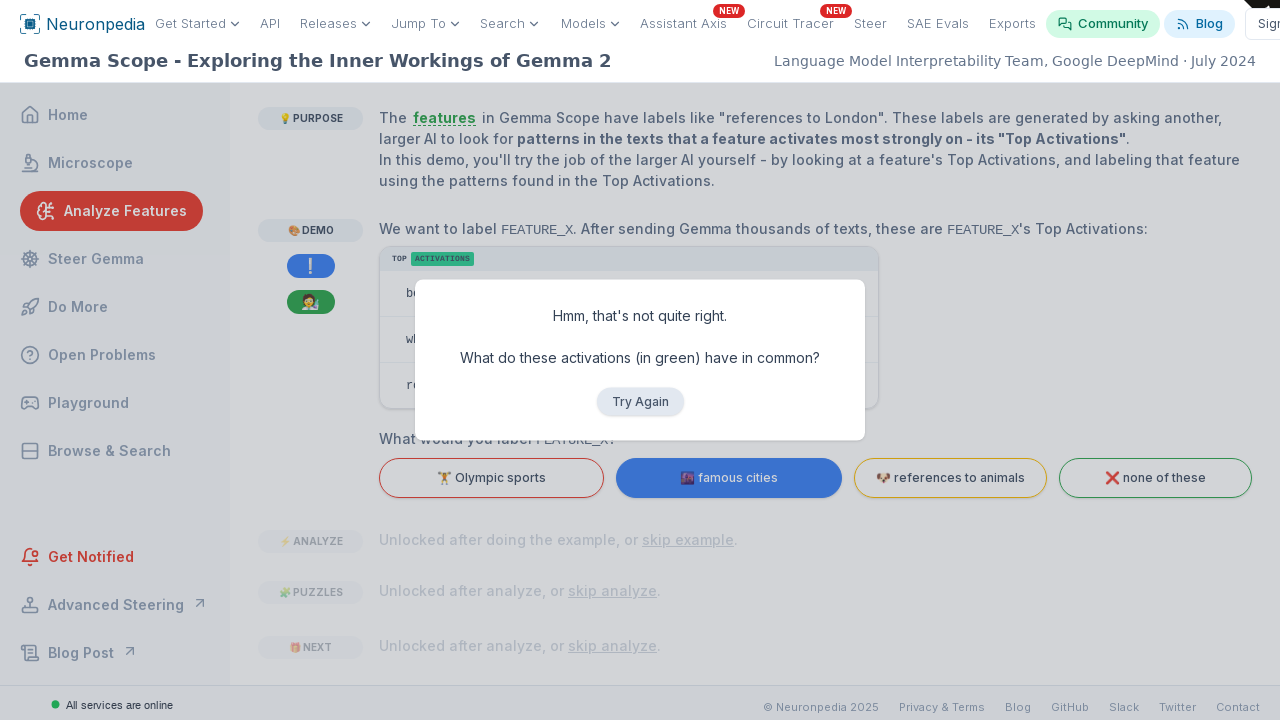